Tests the flight booking page by navigating to BlazeDemo and interacting with the departure city dropdown, verifying the dropdown options are present.

Starting URL: https://blazedemo.com/

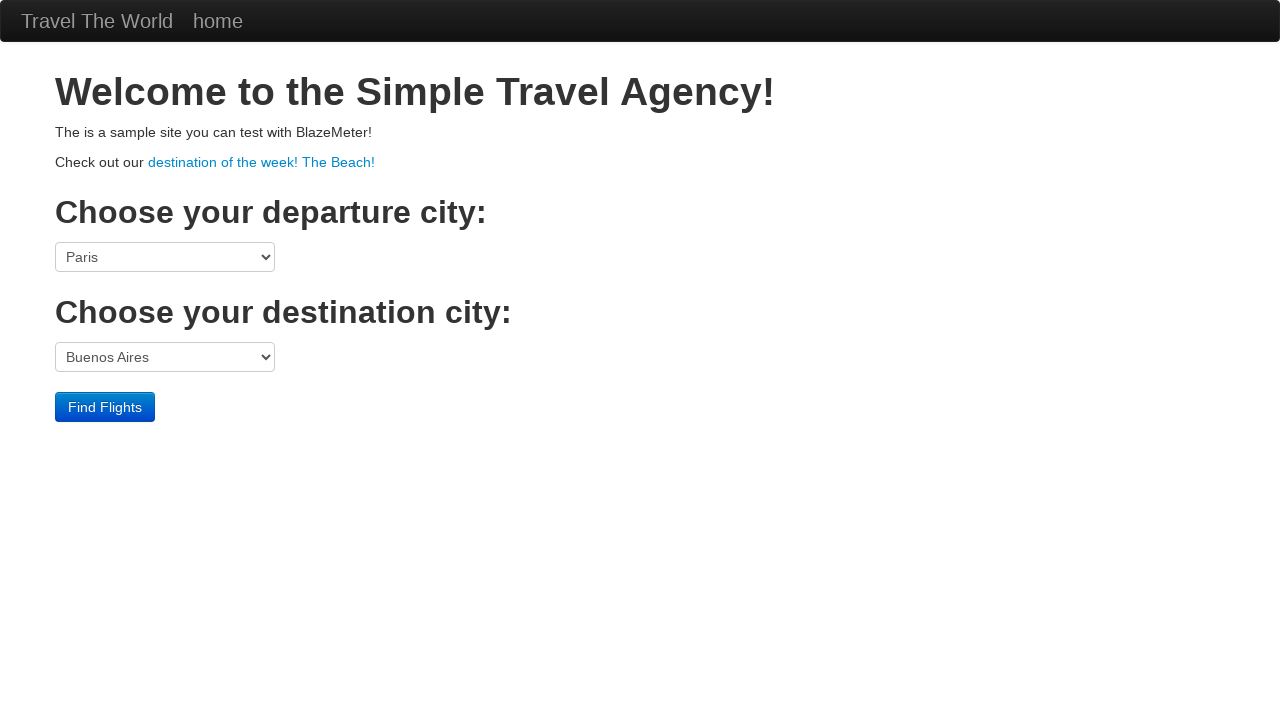

Waited for departure city dropdown to be visible
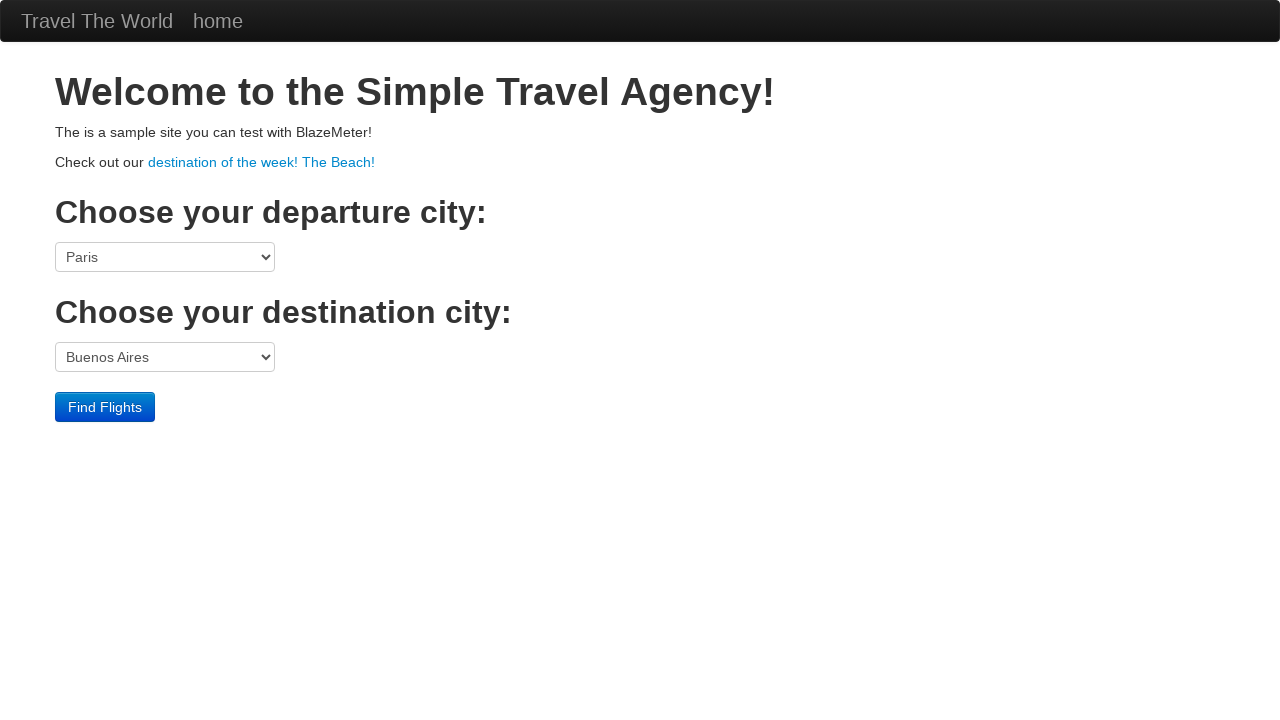

Located the departure city dropdown element
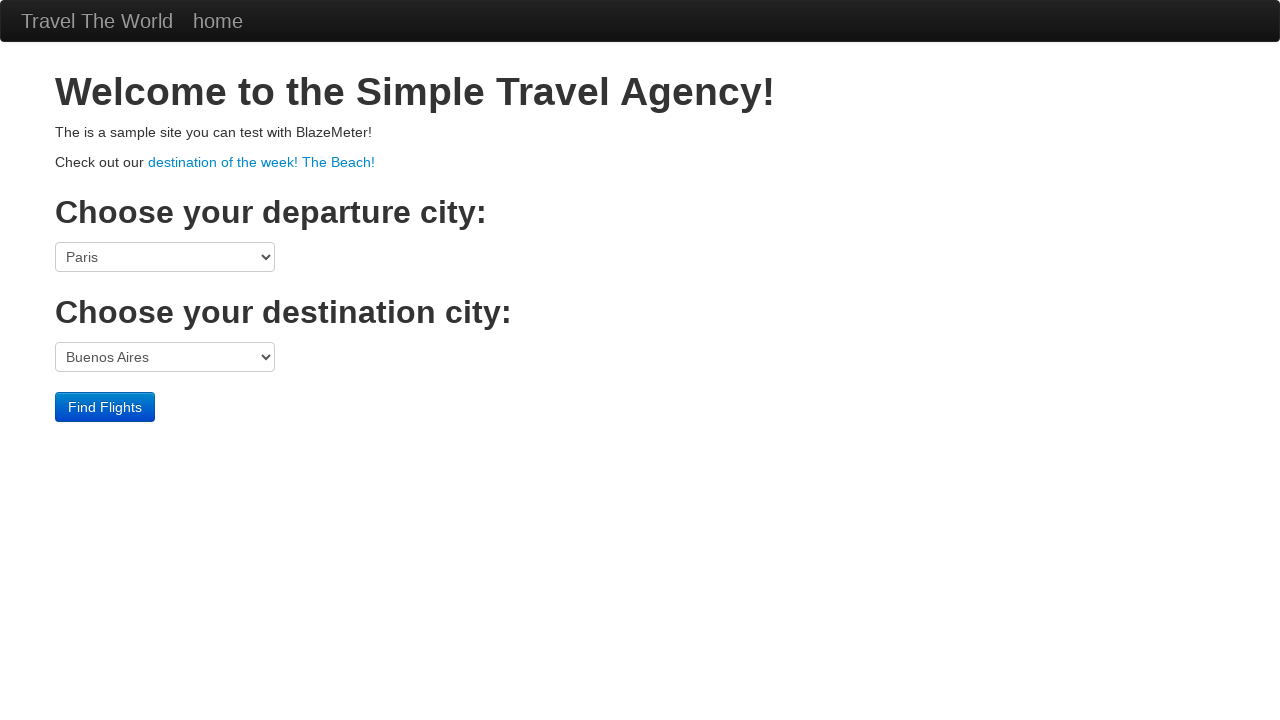

Clicked on the departure city dropdown to open it at (165, 257) on select[name='fromPort']
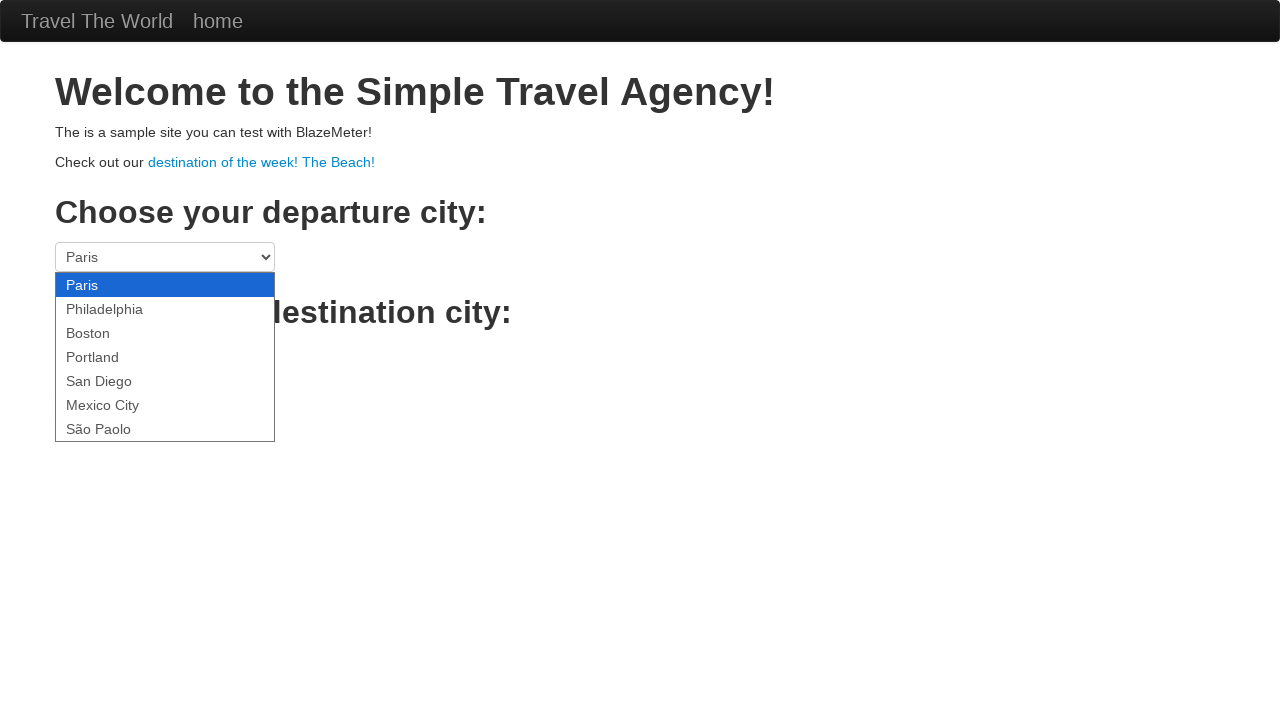

Selected 'Boston' from the departure city dropdown on select[name='fromPort']
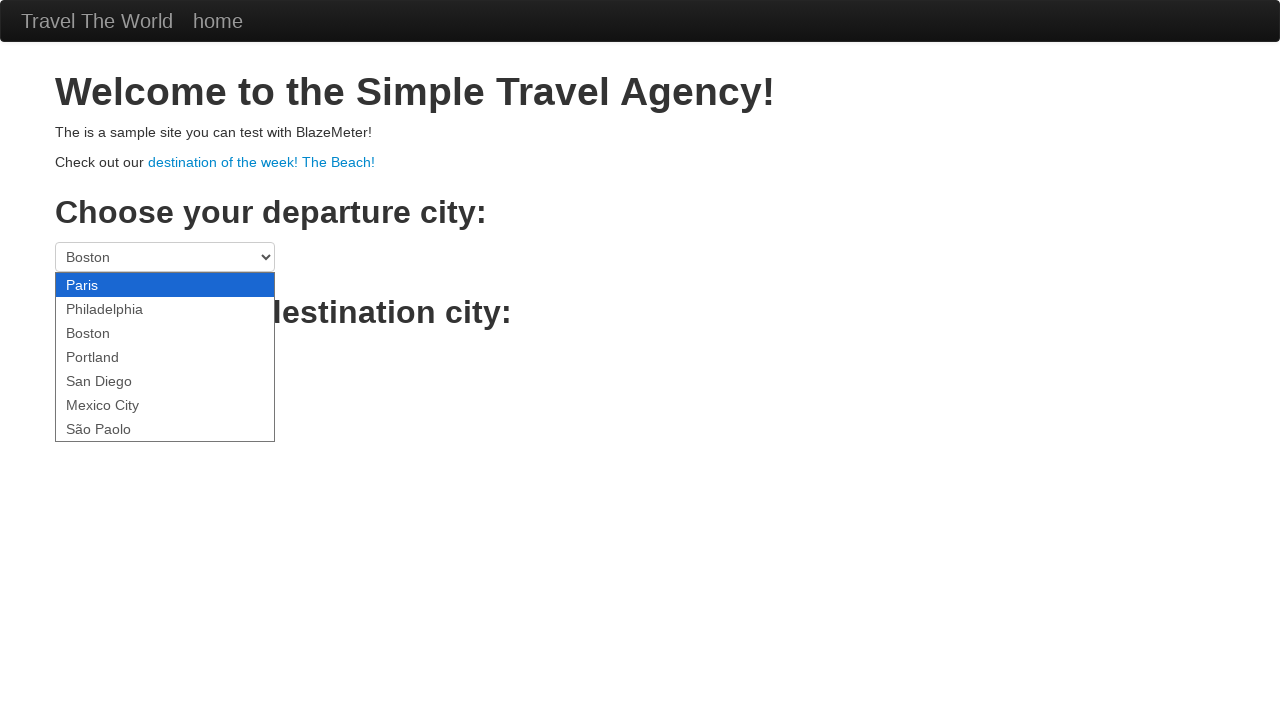

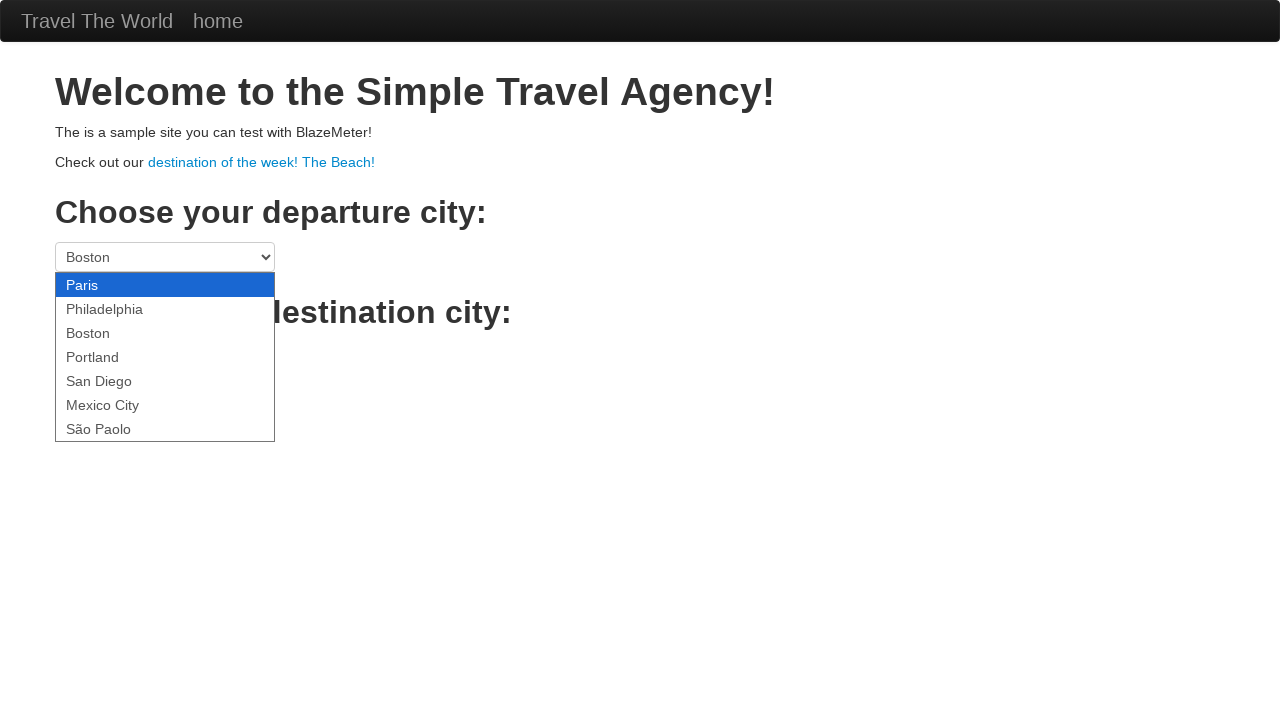